Tests the Add/Remove Elements functionality by clicking to add an element, verifying it appears, then deleting it and verifying it disappears

Starting URL: https://the-internet.herokuapp.com/

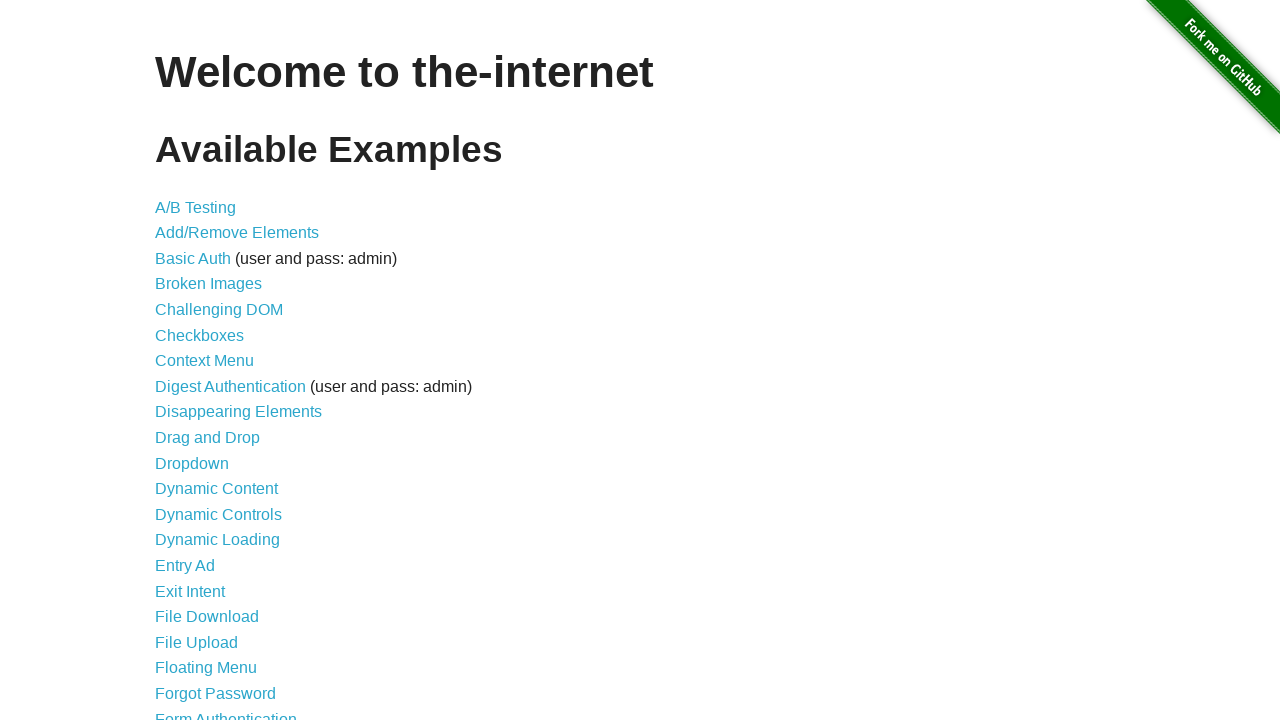

Clicked on Add/Remove Elements link at (237, 233) on internal:role=link[name="Add/Remove Elements"i]
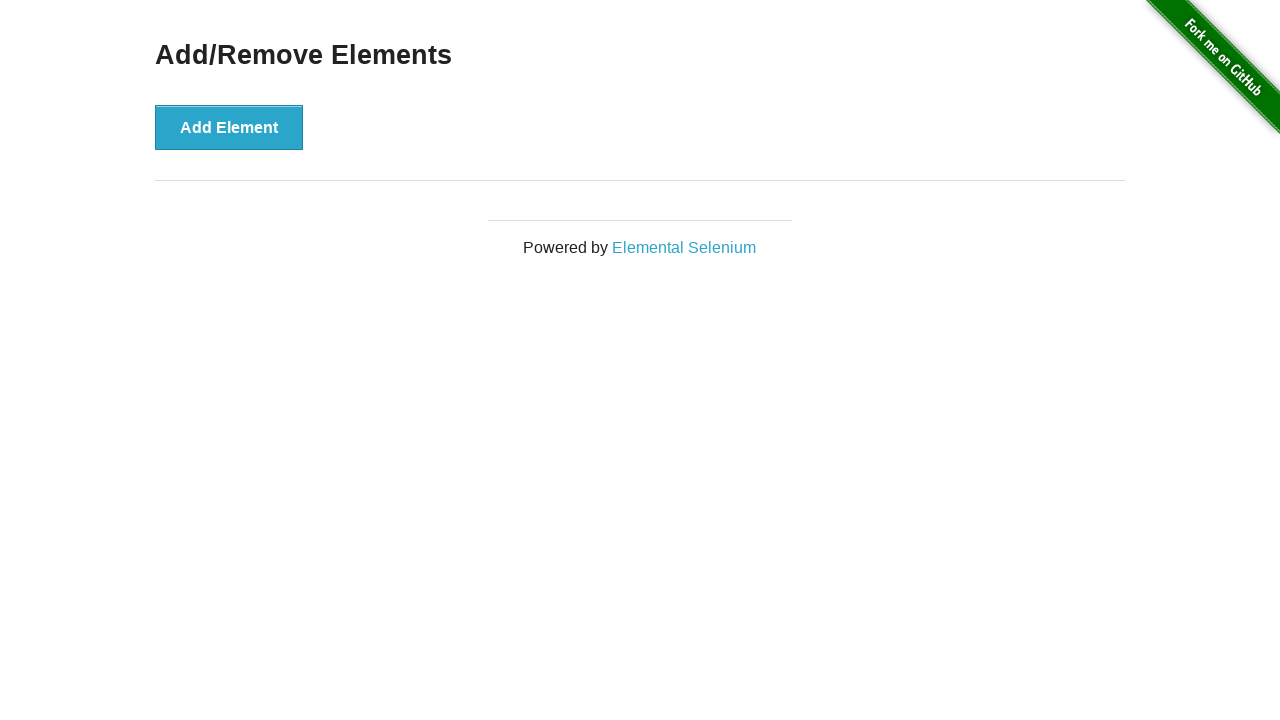

Clicked Add Element button at (229, 127) on internal:role=button[name="Add Element"i]
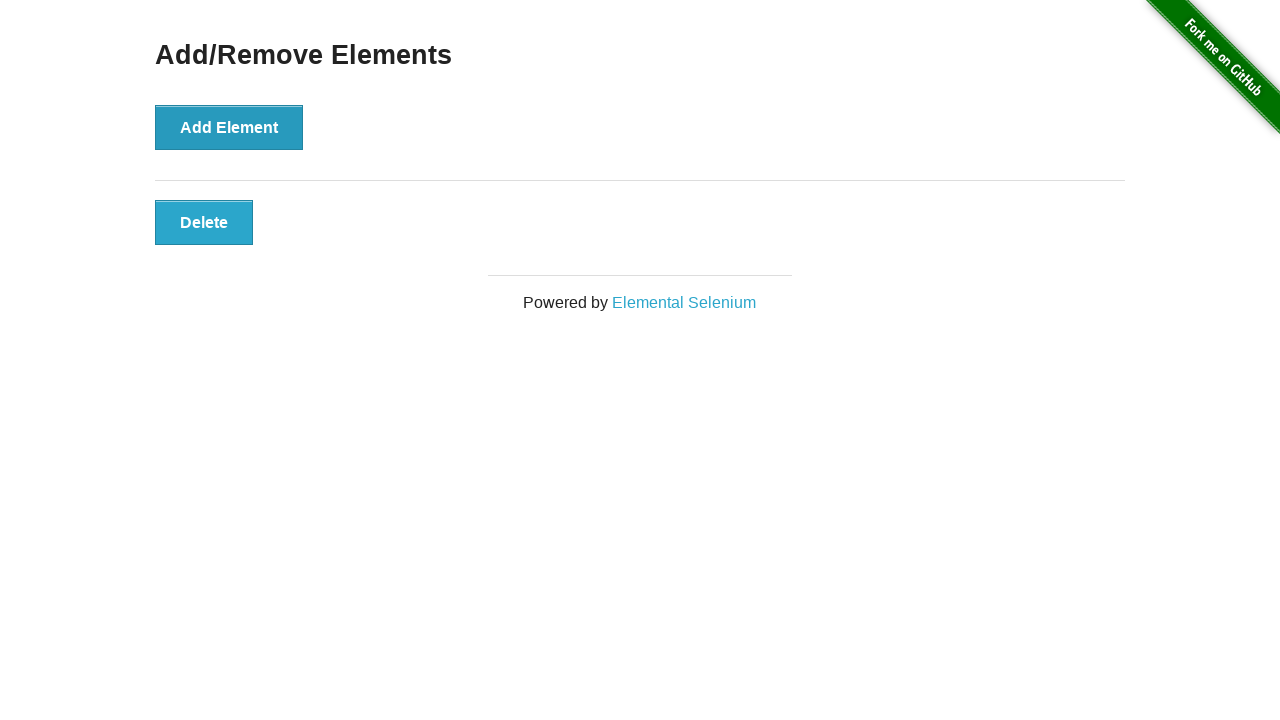

Delete button appeared on page
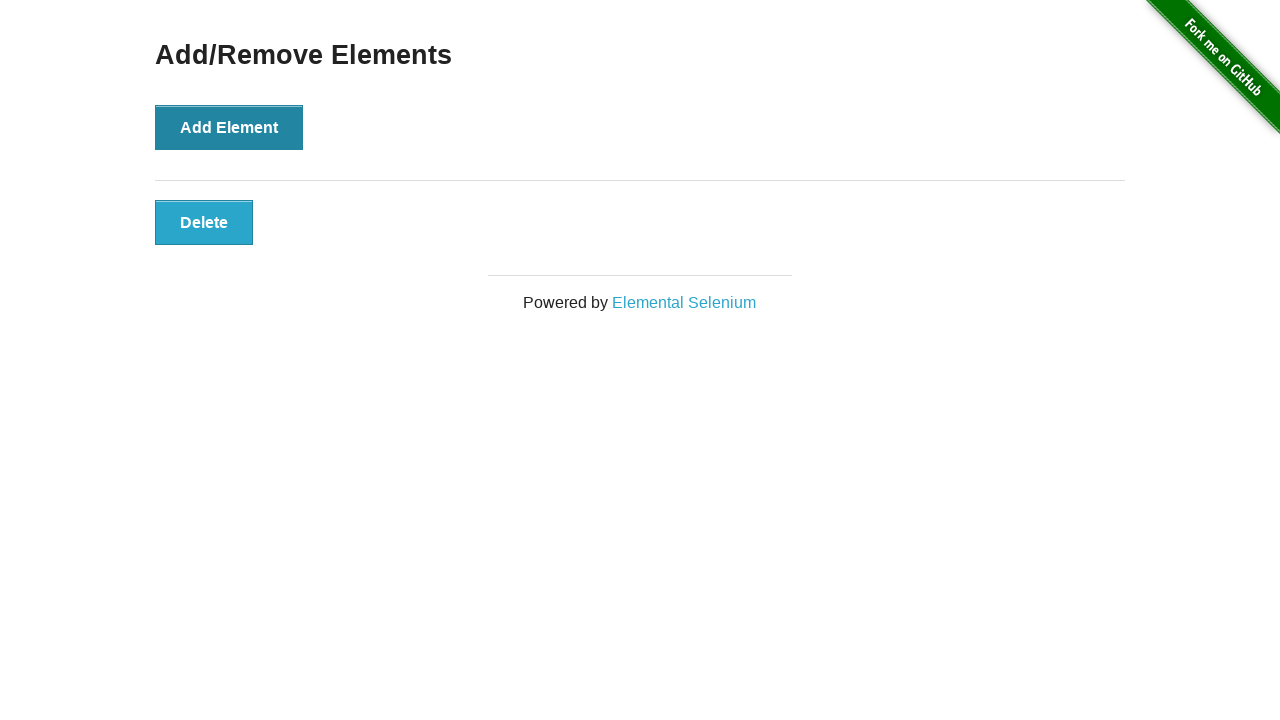

Clicked Delete button to remove element at (204, 222) on internal:role=button[name="Delete"i]
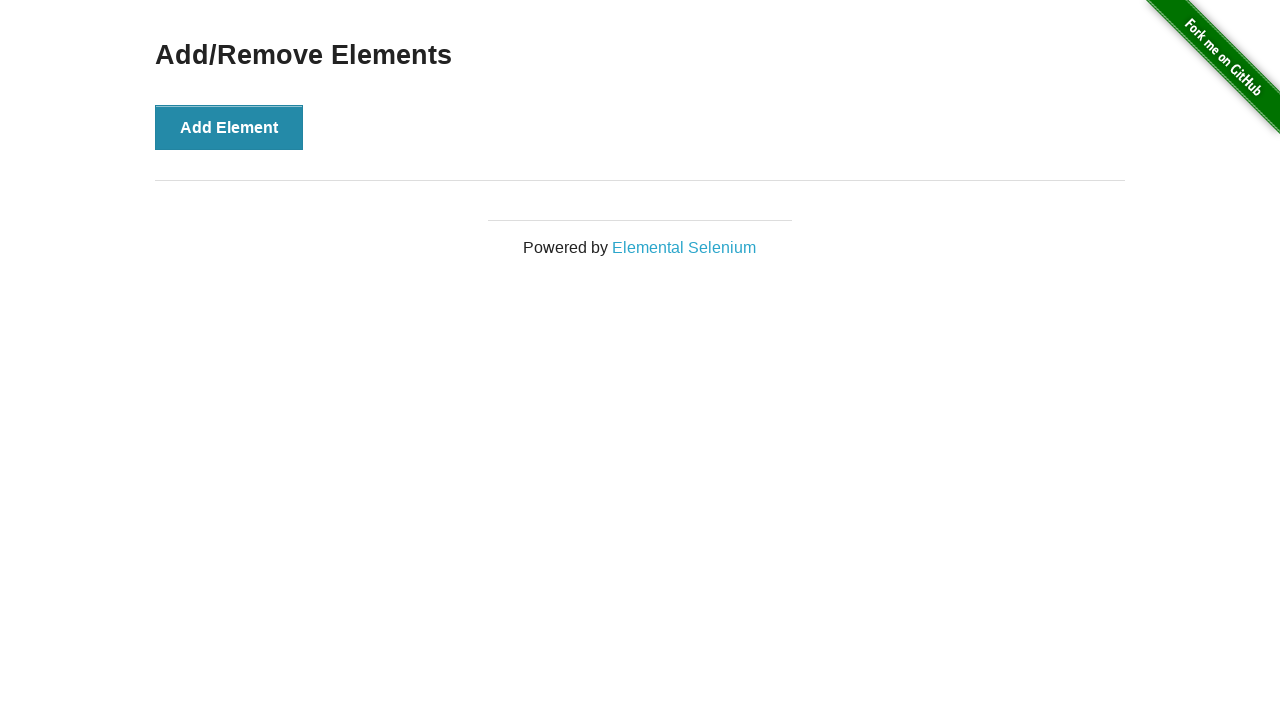

Verified Delete button is hidden after removal
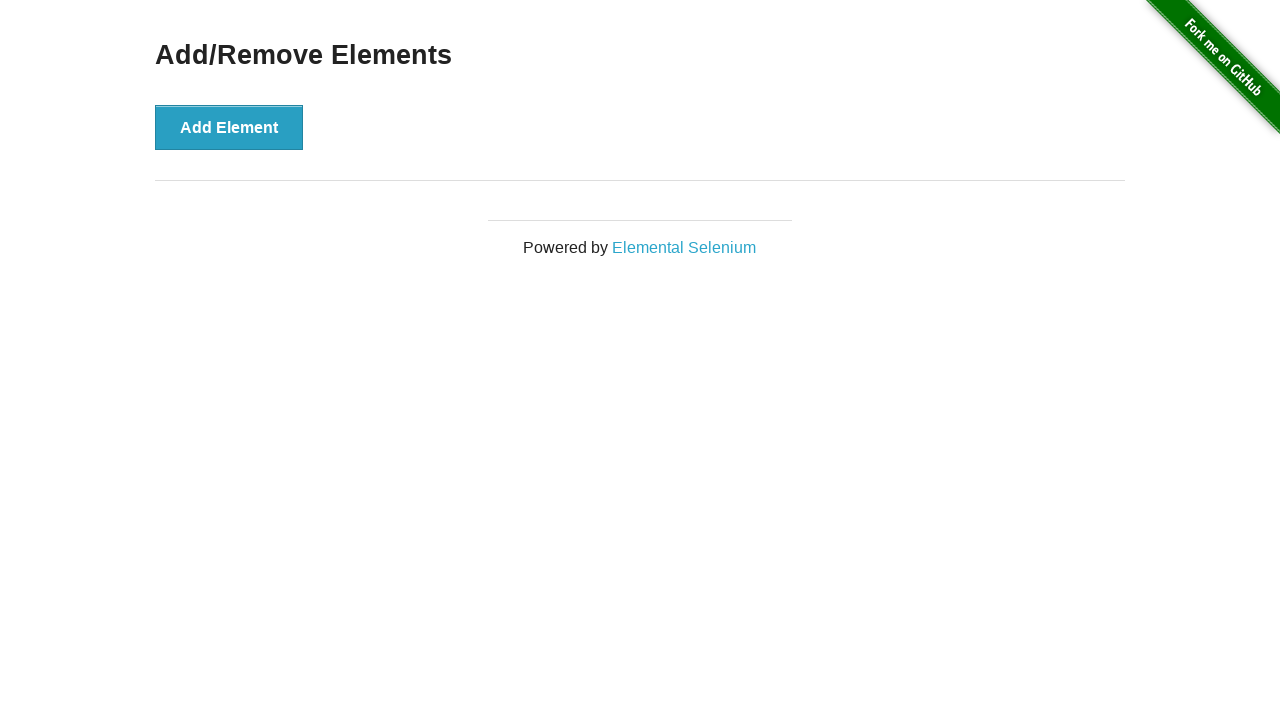

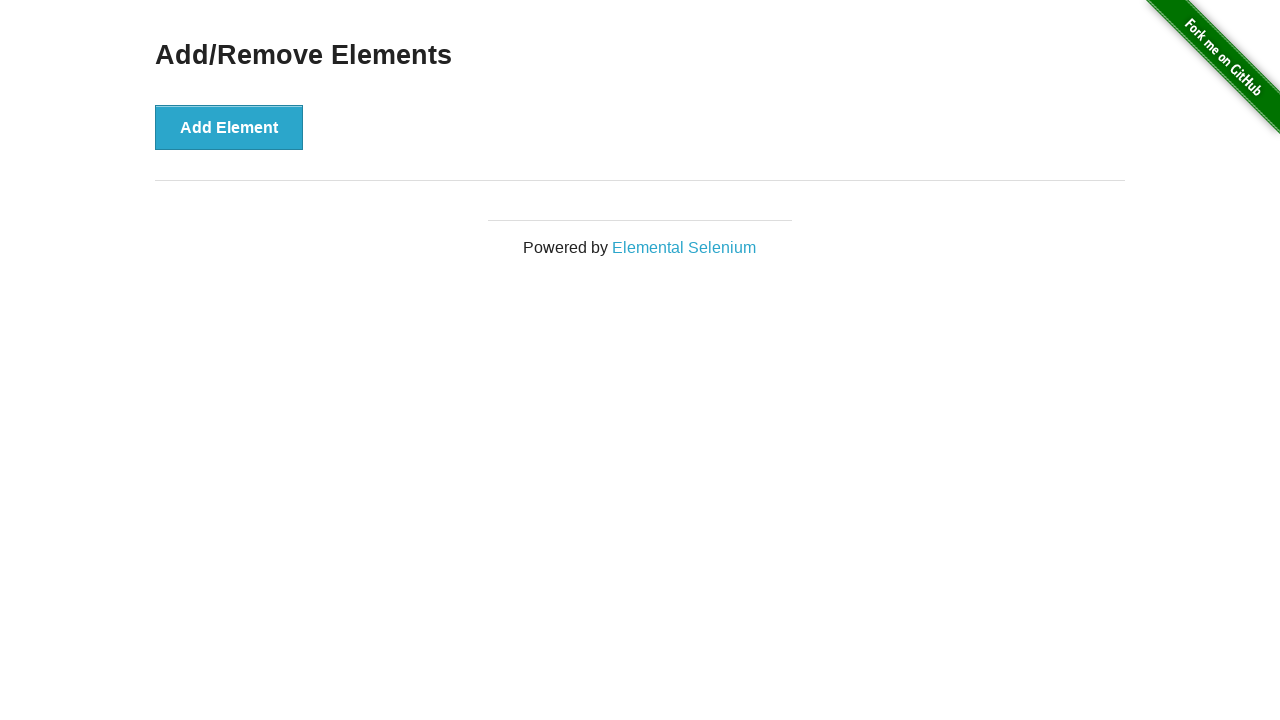